Tests date picker by double-clicking to select all text, clearing it, and entering a new date

Starting URL: https://demoqa.com/date-picker/

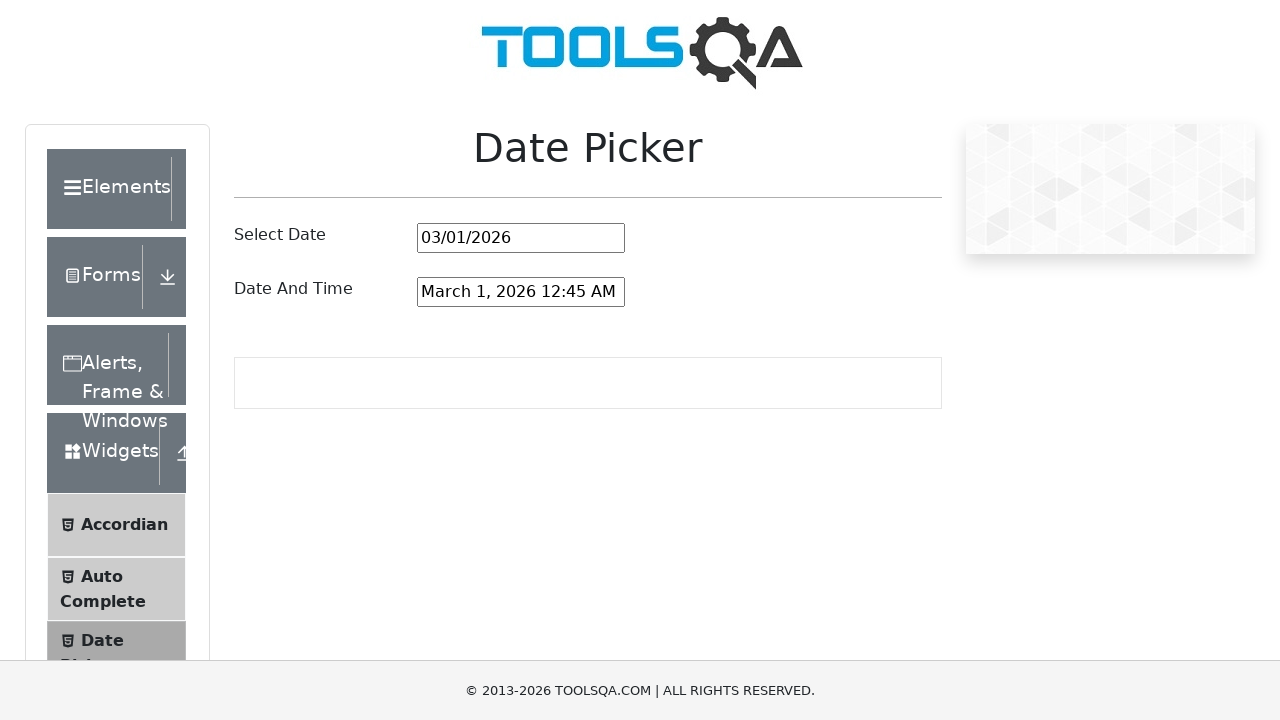

Double-clicked date input field to select all text at (521, 238) on #datePickerMonthYearInput
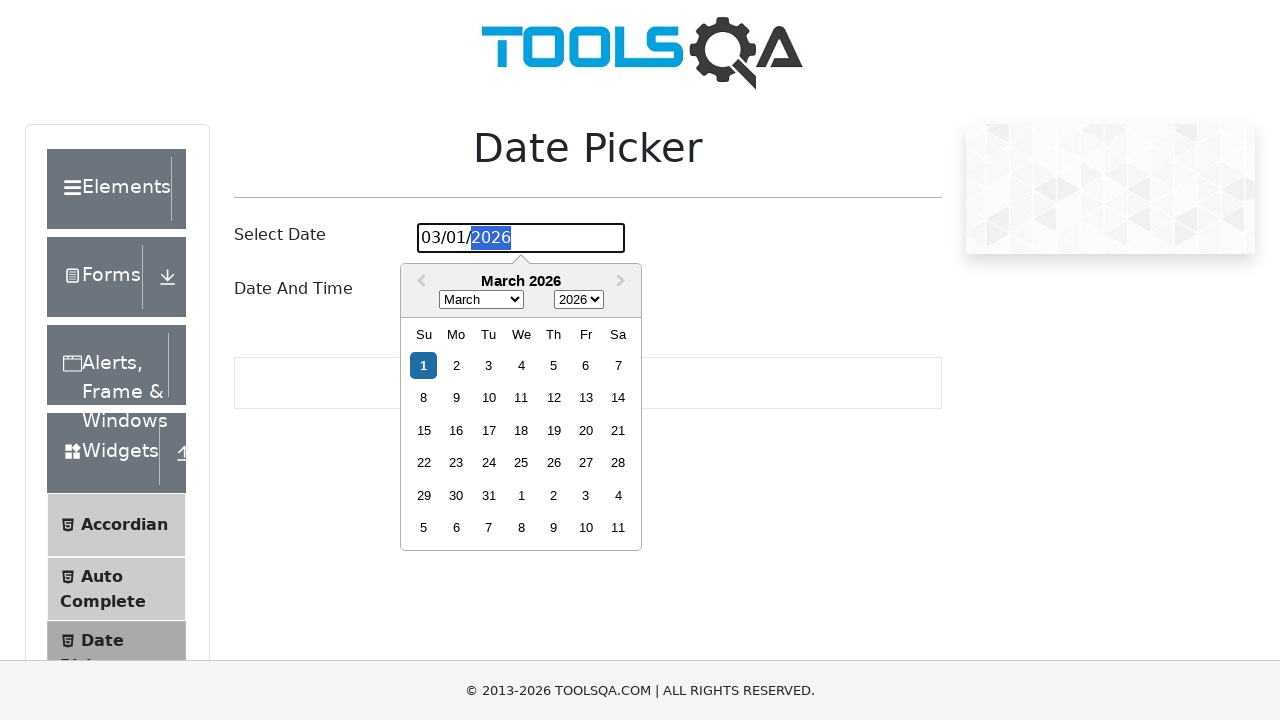

Clicked date input field at (521, 238) on #datePickerMonthYearInput
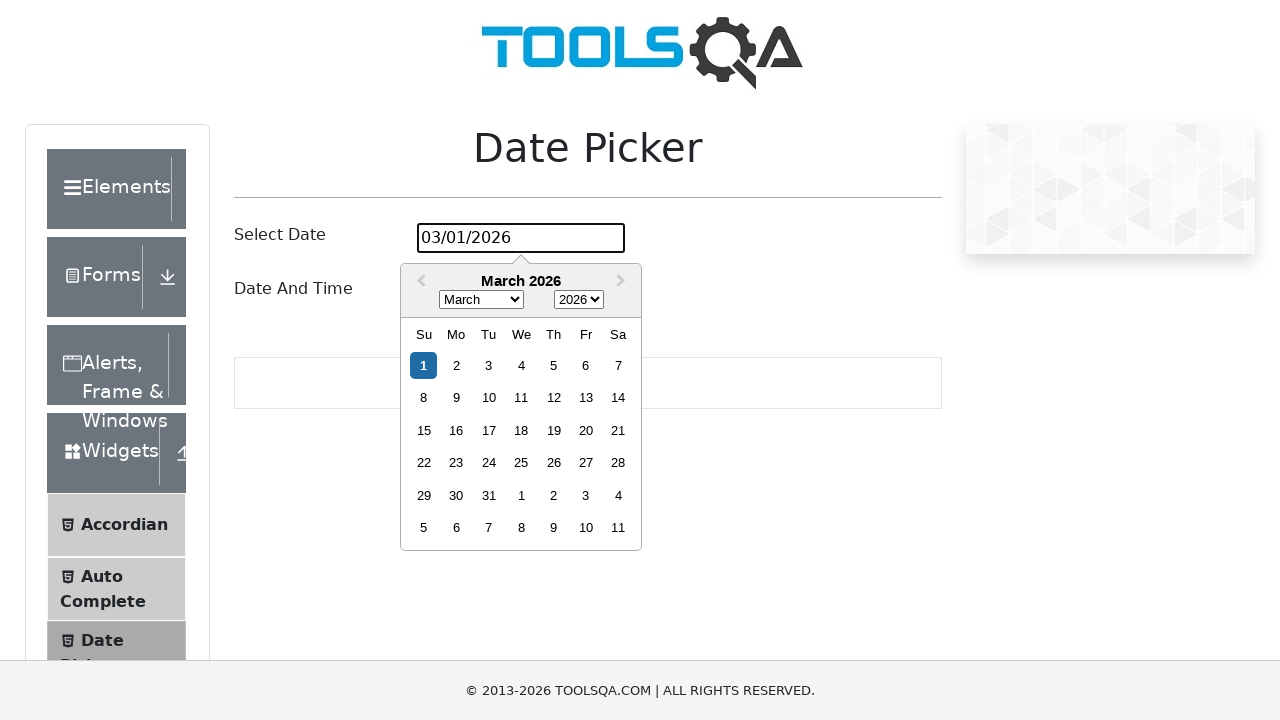

Pressed Backspace to clear date input
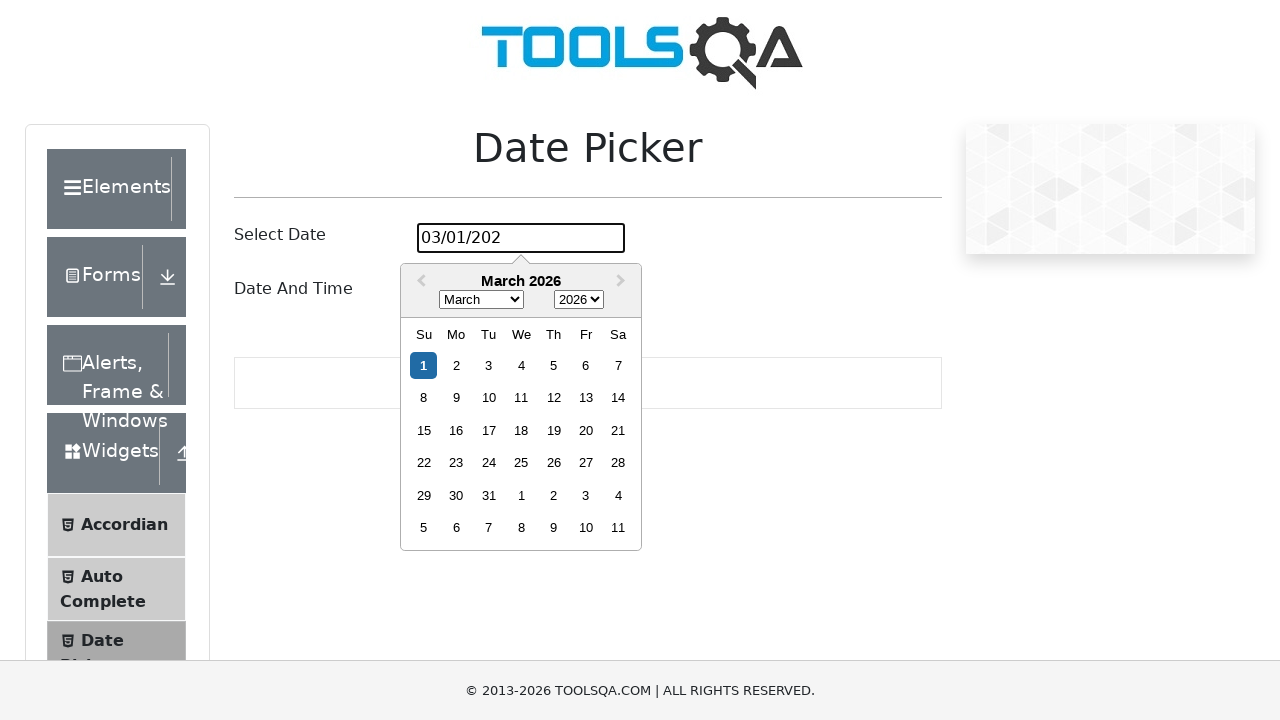

Typed new date '01/14/2030' into date input on #datePickerMonthYearInput
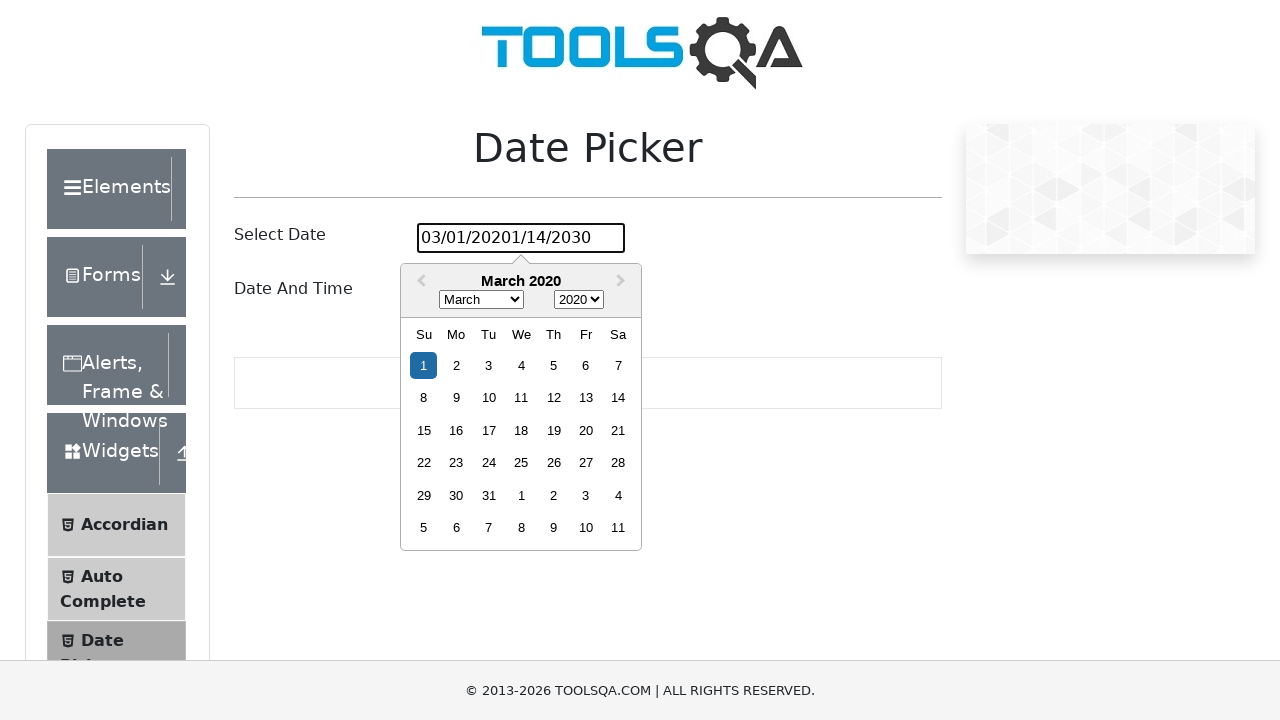

Calendar loaded and selected day is visible
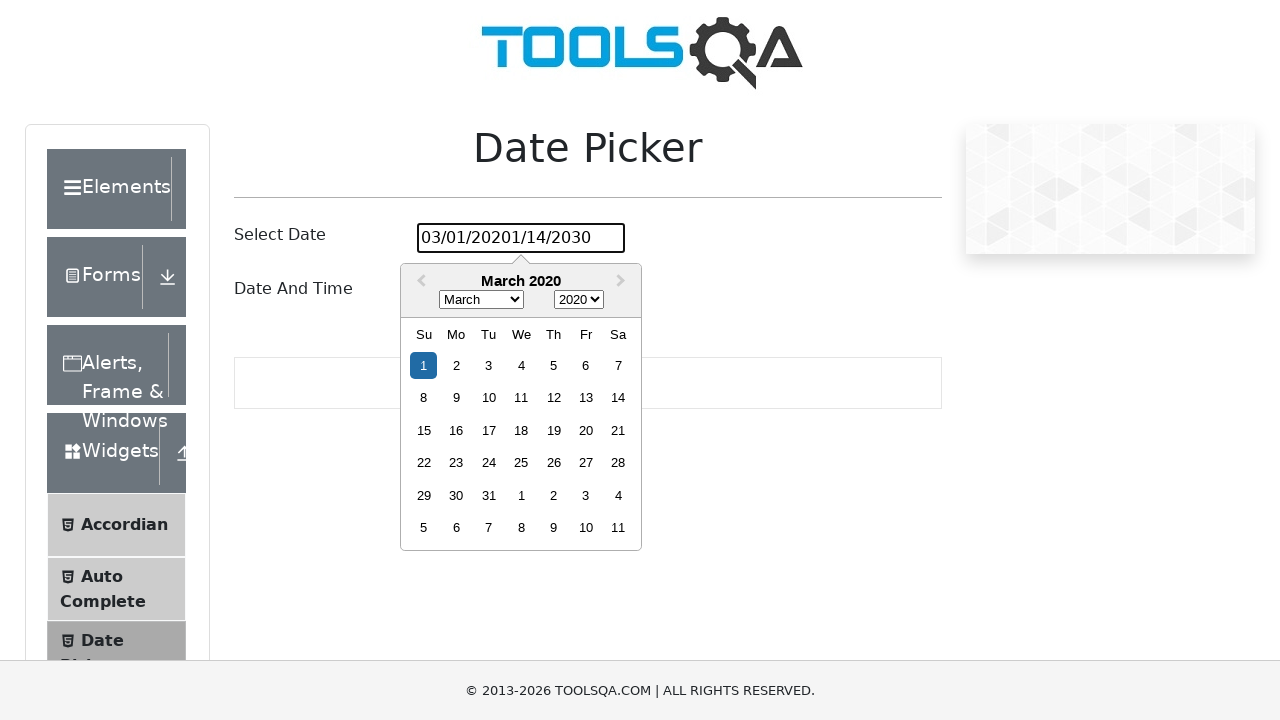

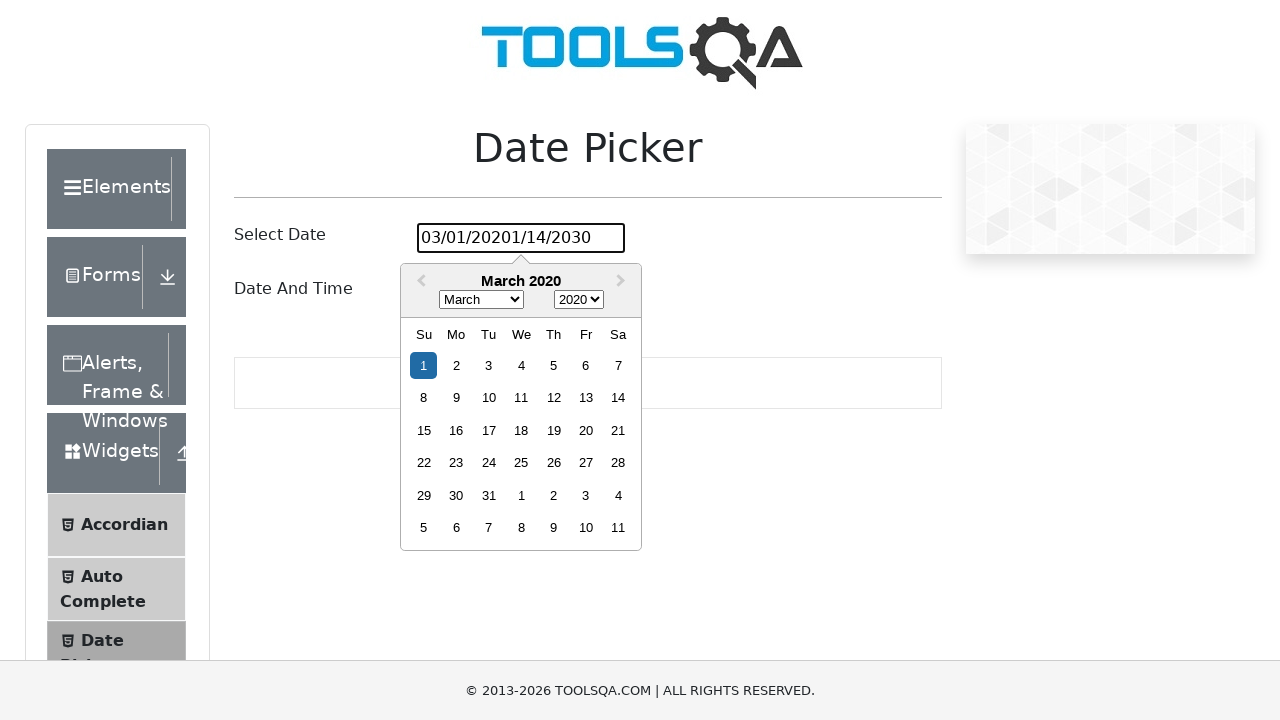